Verifies that the DemoBlaze webpage has the correct title "STORE"

Starting URL: https://www.demoblaze.com/

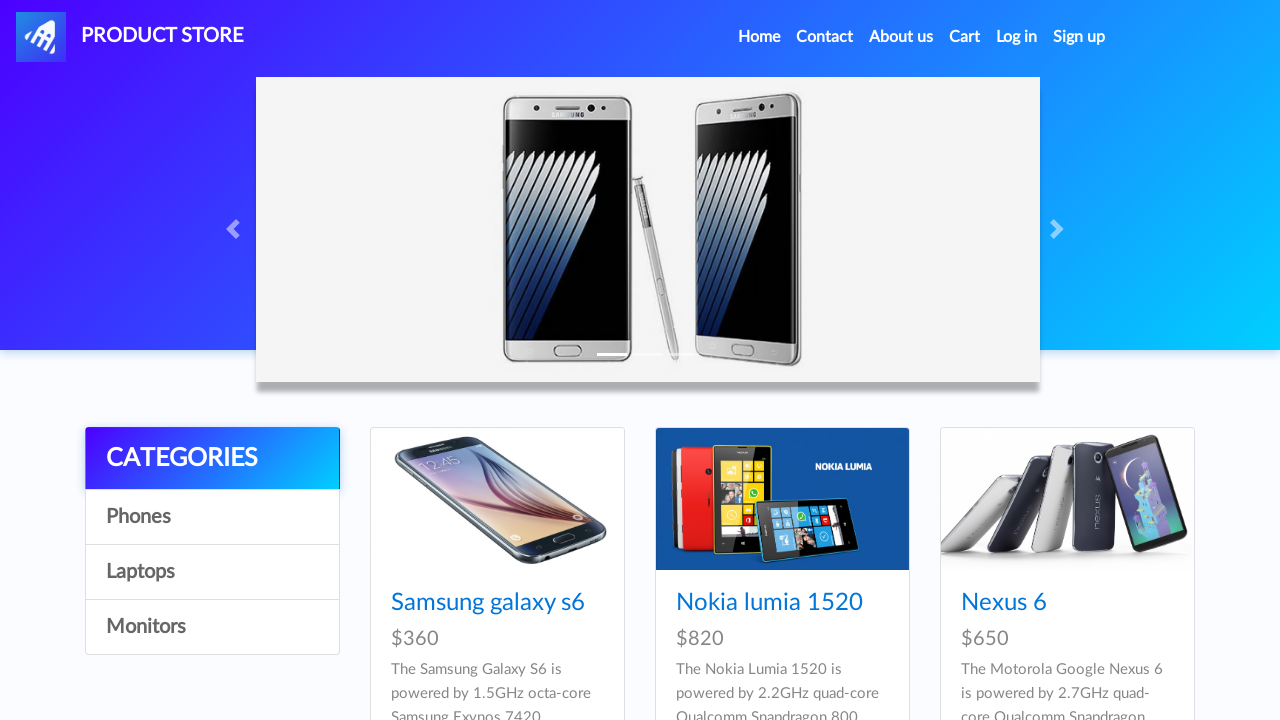

Waited for page to reach networkidle state
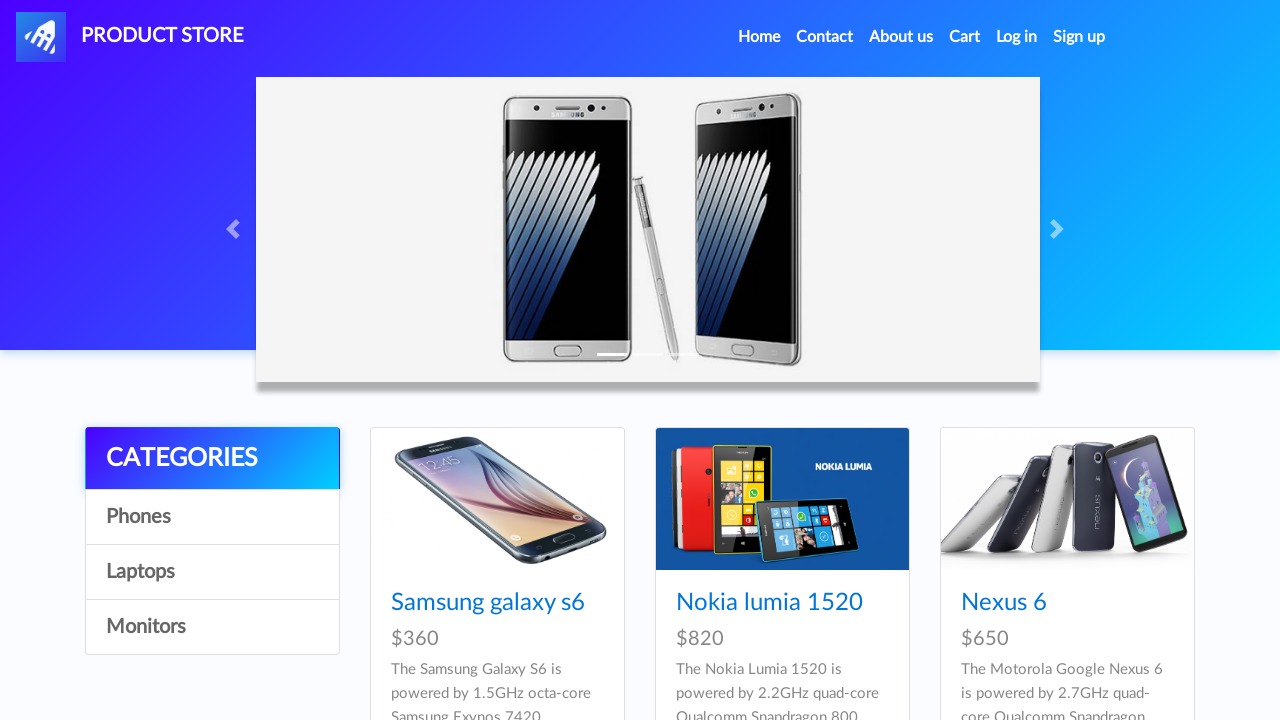

Verified that page title is 'STORE'
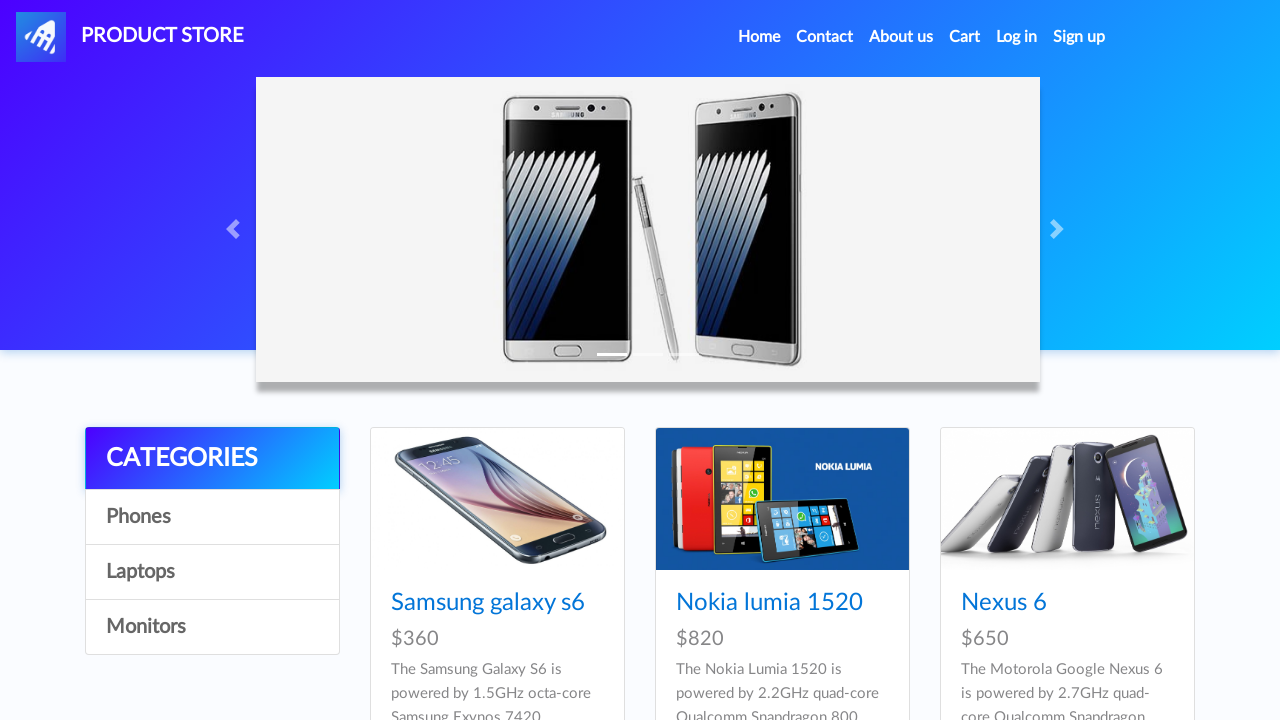

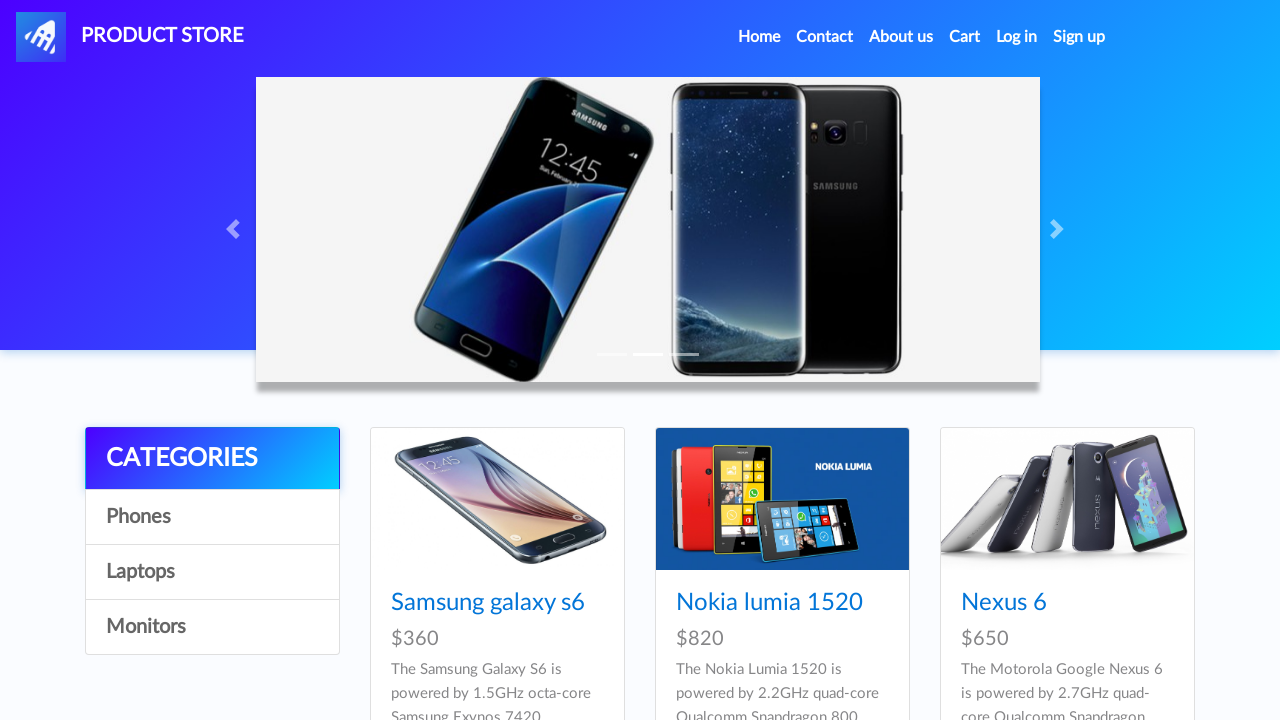